Tests handling of child windows by clicking a button, switching to the new window, and verifying content

Starting URL: https://demoqa.com/browser-windows

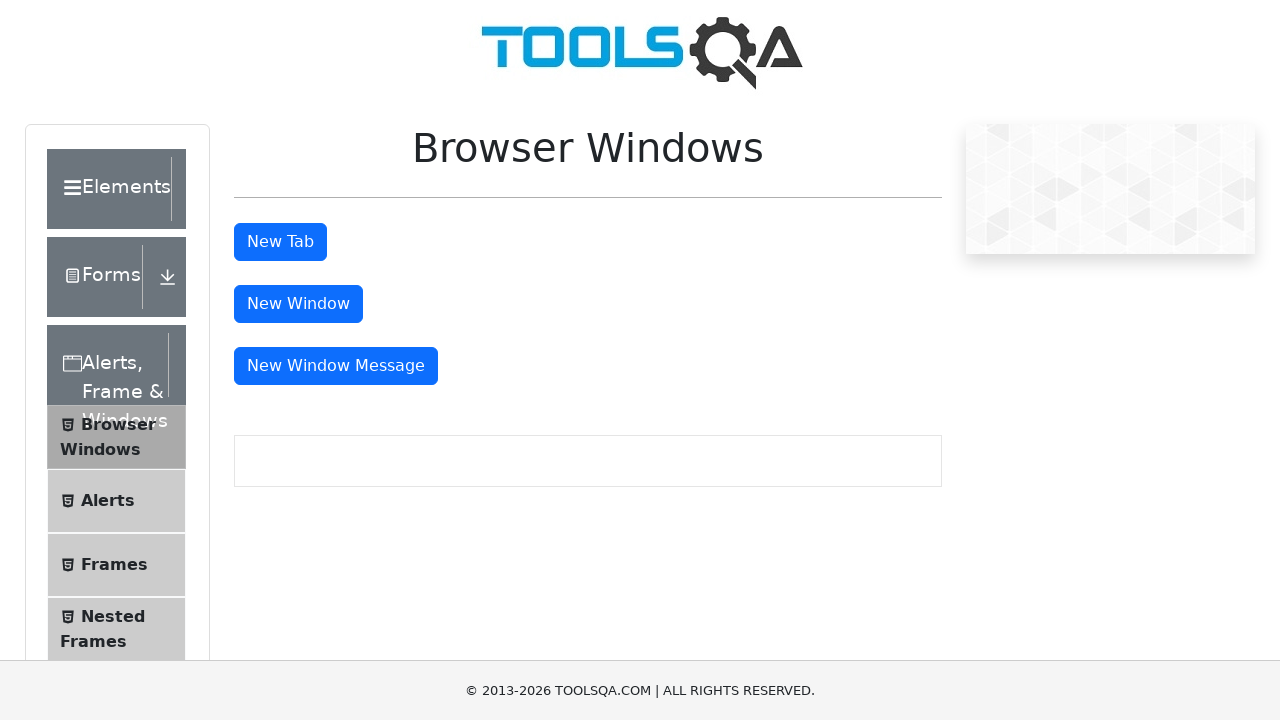

Clicked button to open new child window at (298, 304) on #windowButton
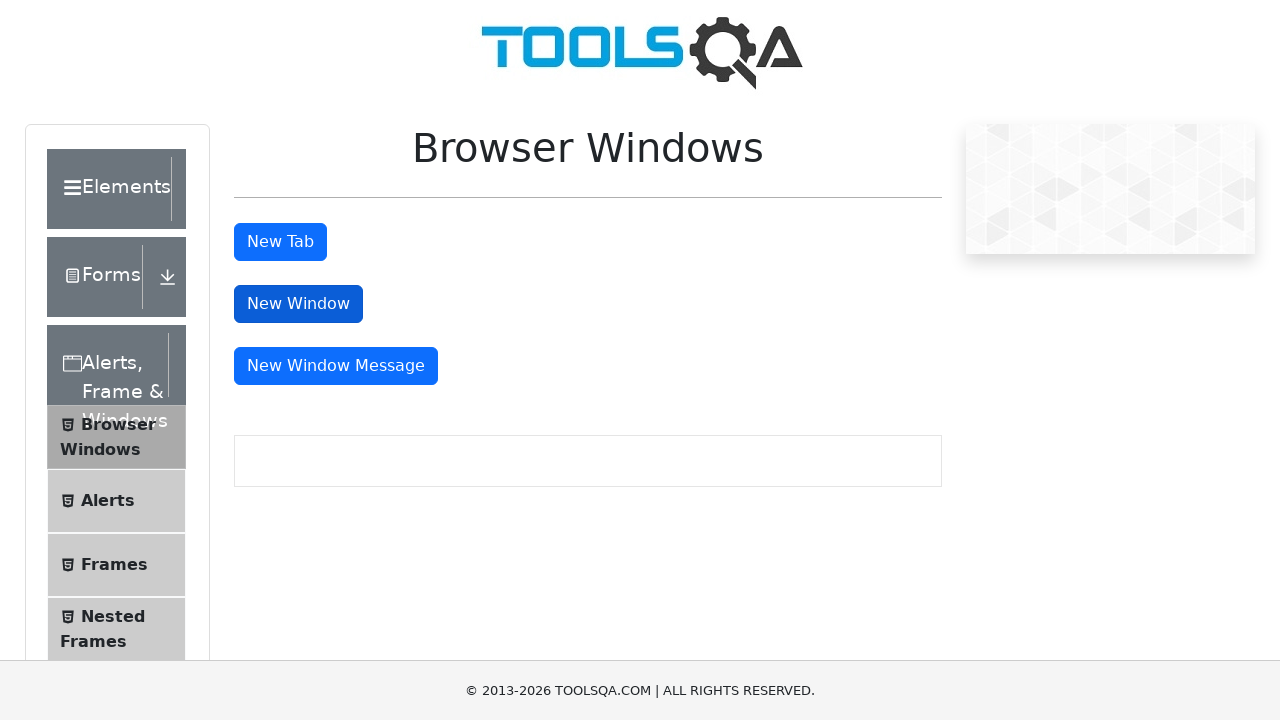

Captured new child window page object
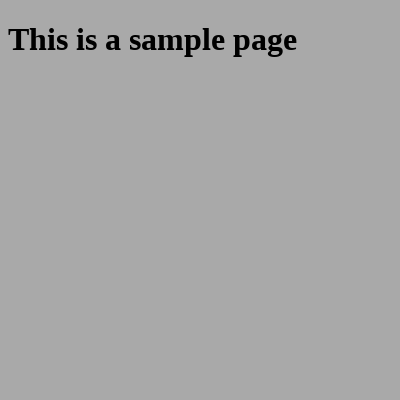

Waited for new window to load completely
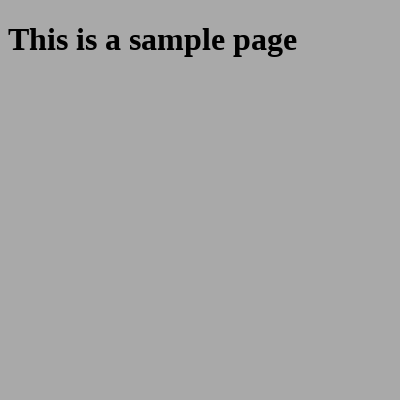

Retrieved sample heading text from new window
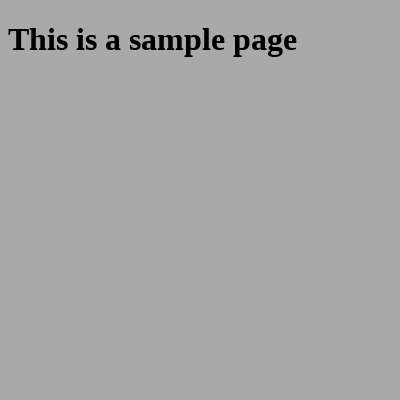

Verified that sample heading contains expected text
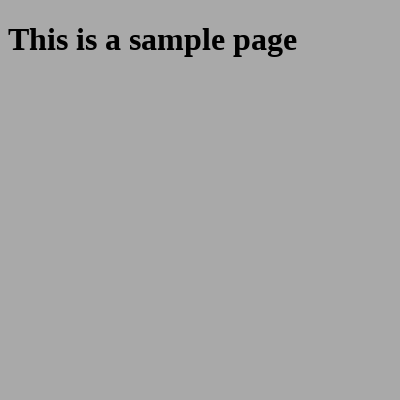

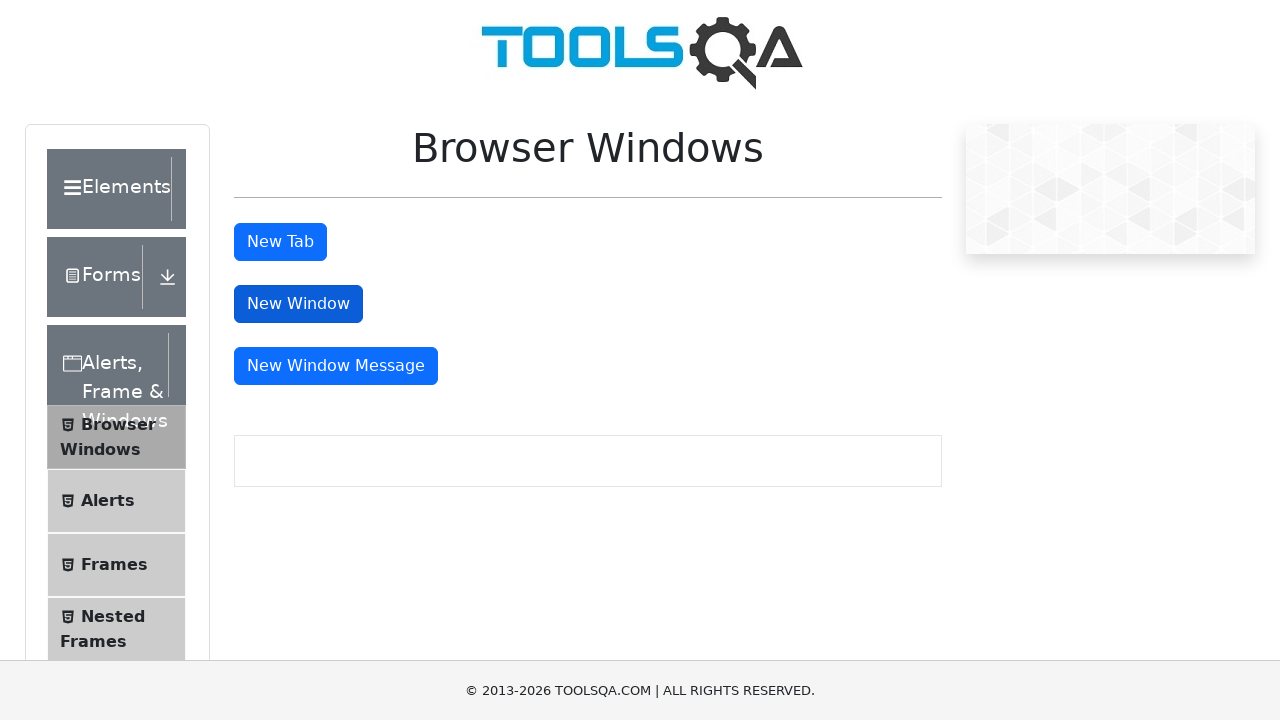